Verifies that the Bug Report Form page loads successfully by checking the page title

Starting URL: https://qa-practice.netlify.app/bugs-form.html

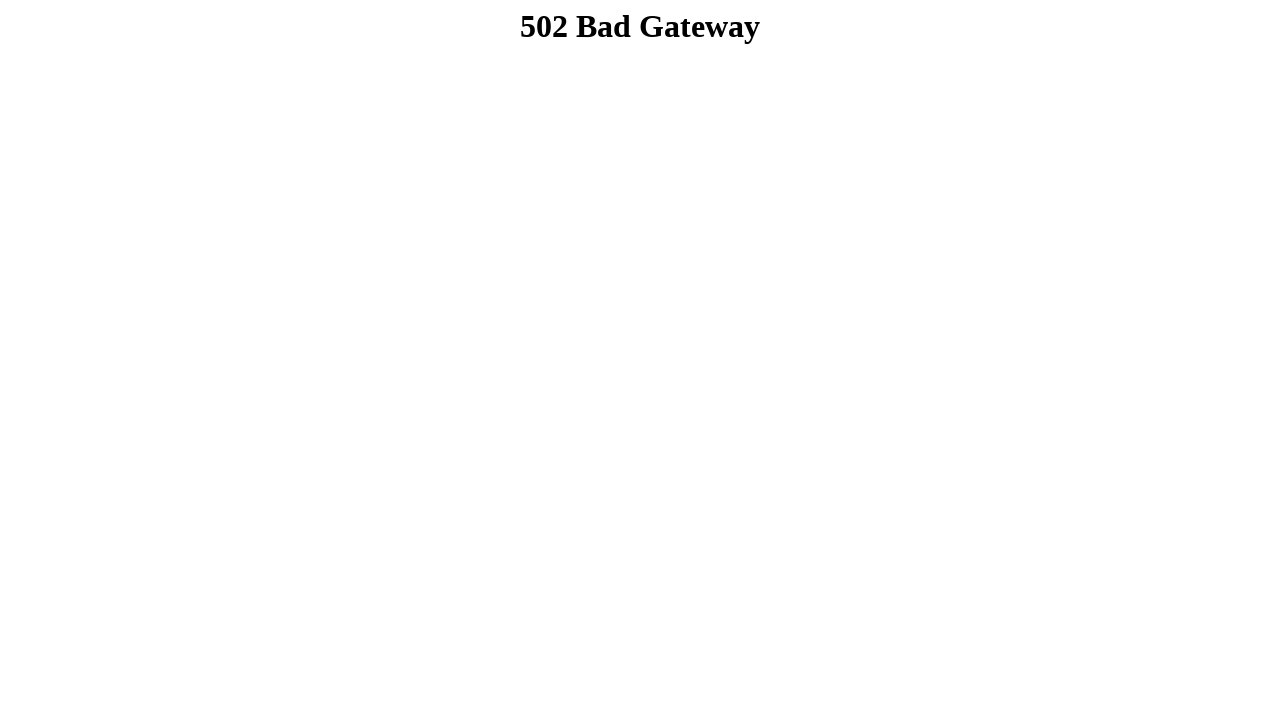

Navigated to Bug Report Form page
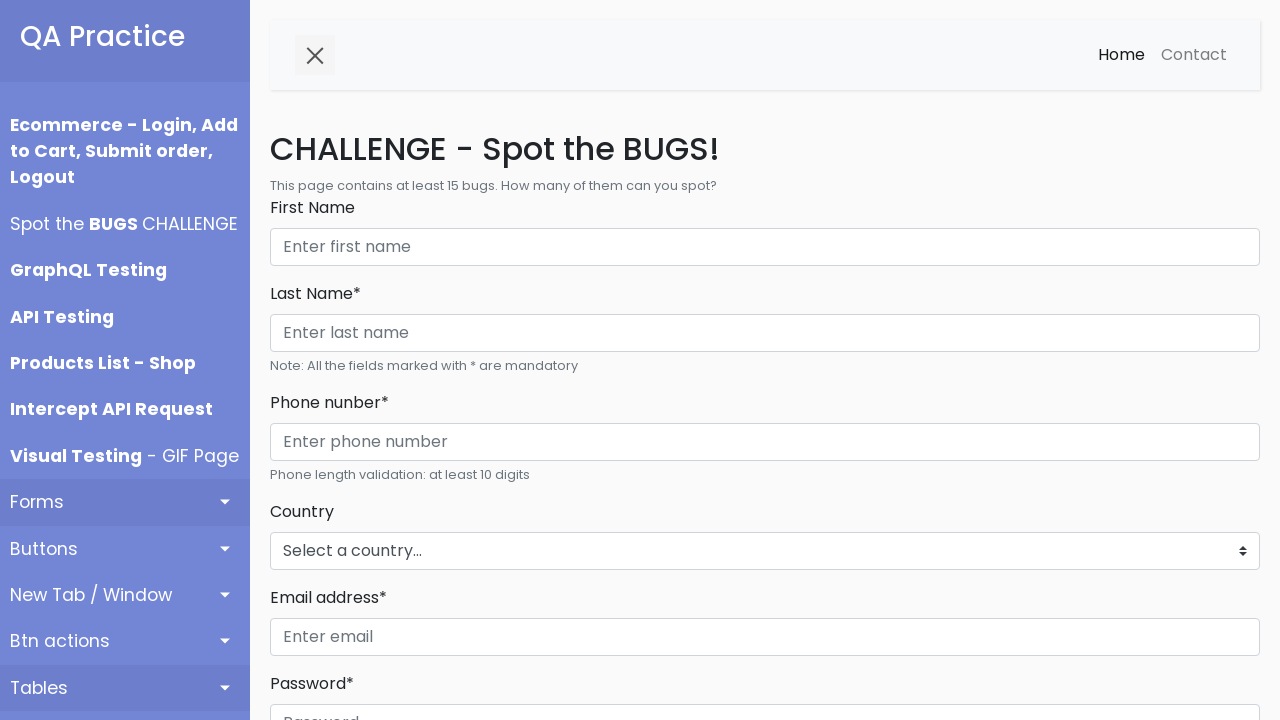

Retrieved page title: 'QA Practice | Learn with RV'
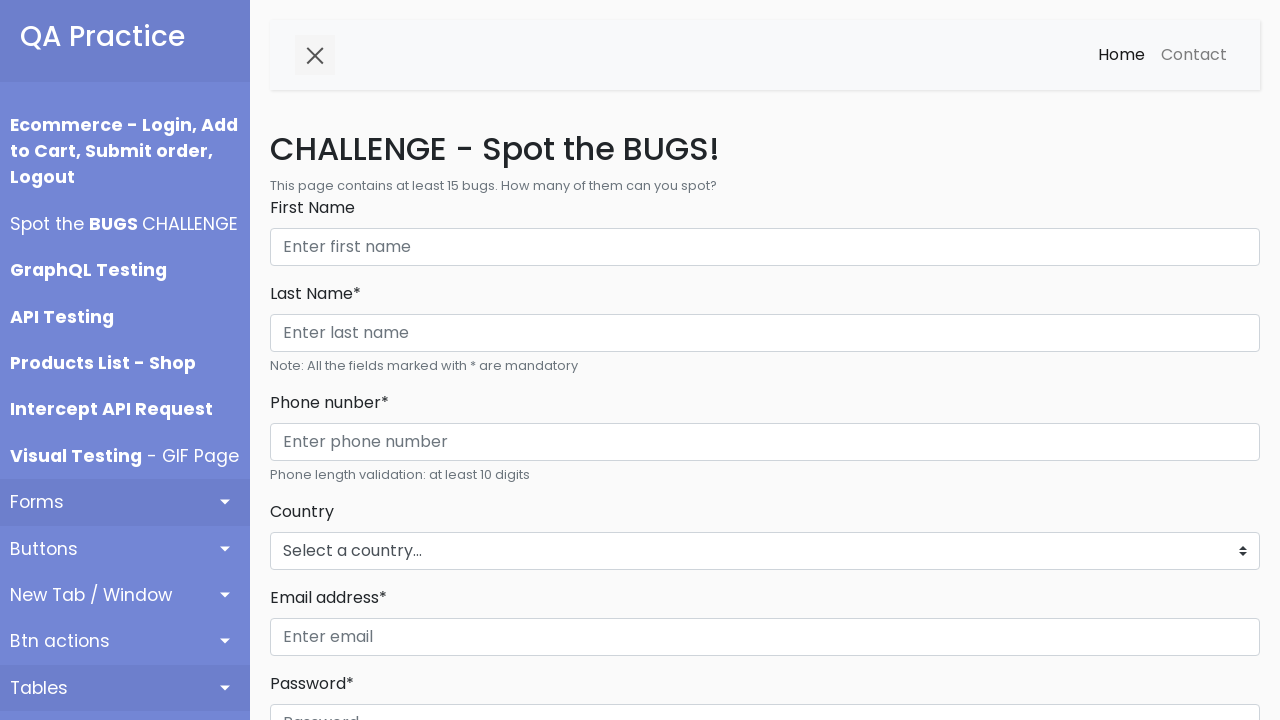

Verified page title contains 'QA'
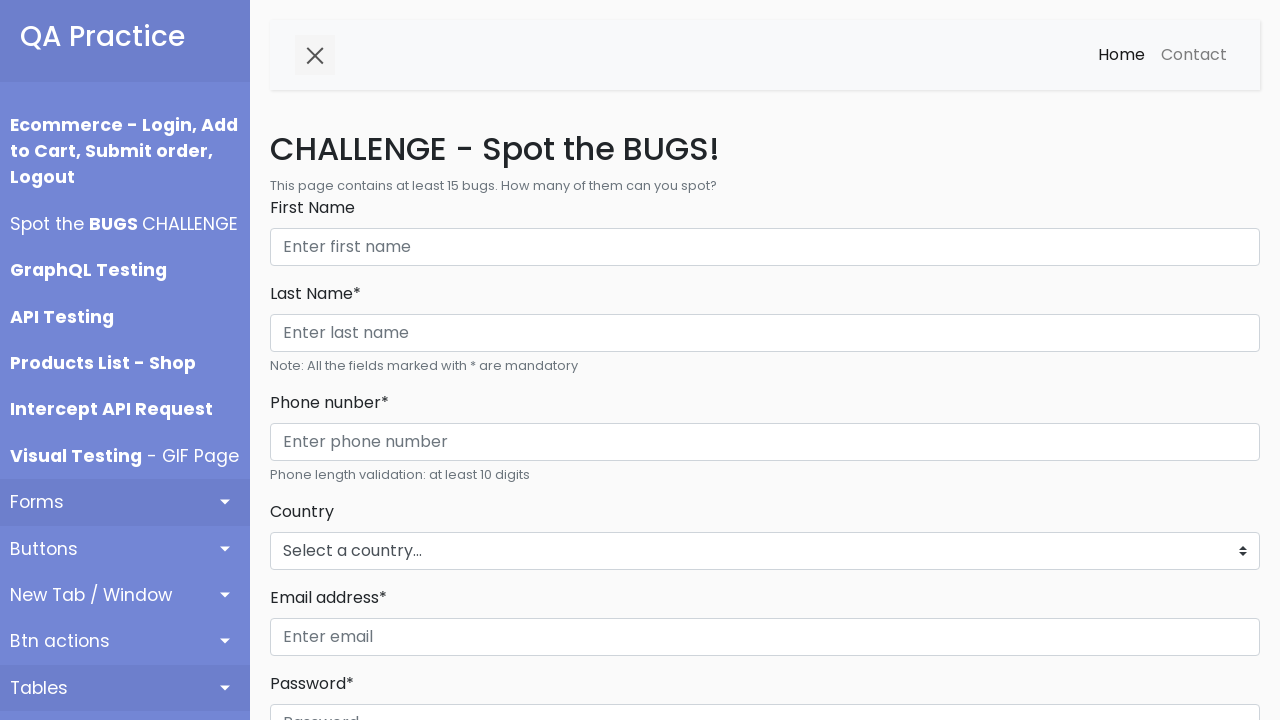

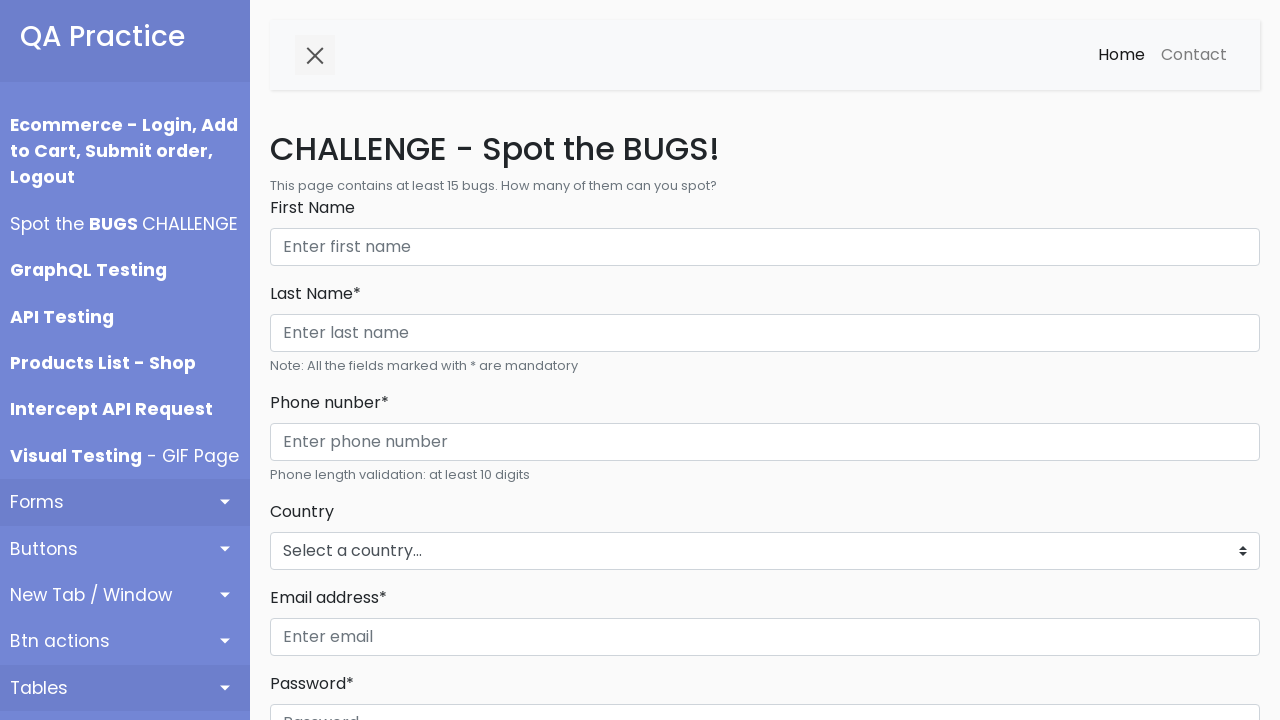